Tests AJAX functionality by clicking a button and waiting for dynamic content to load via AJAX request

Starting URL: http://uitestingplayground.com/ajax

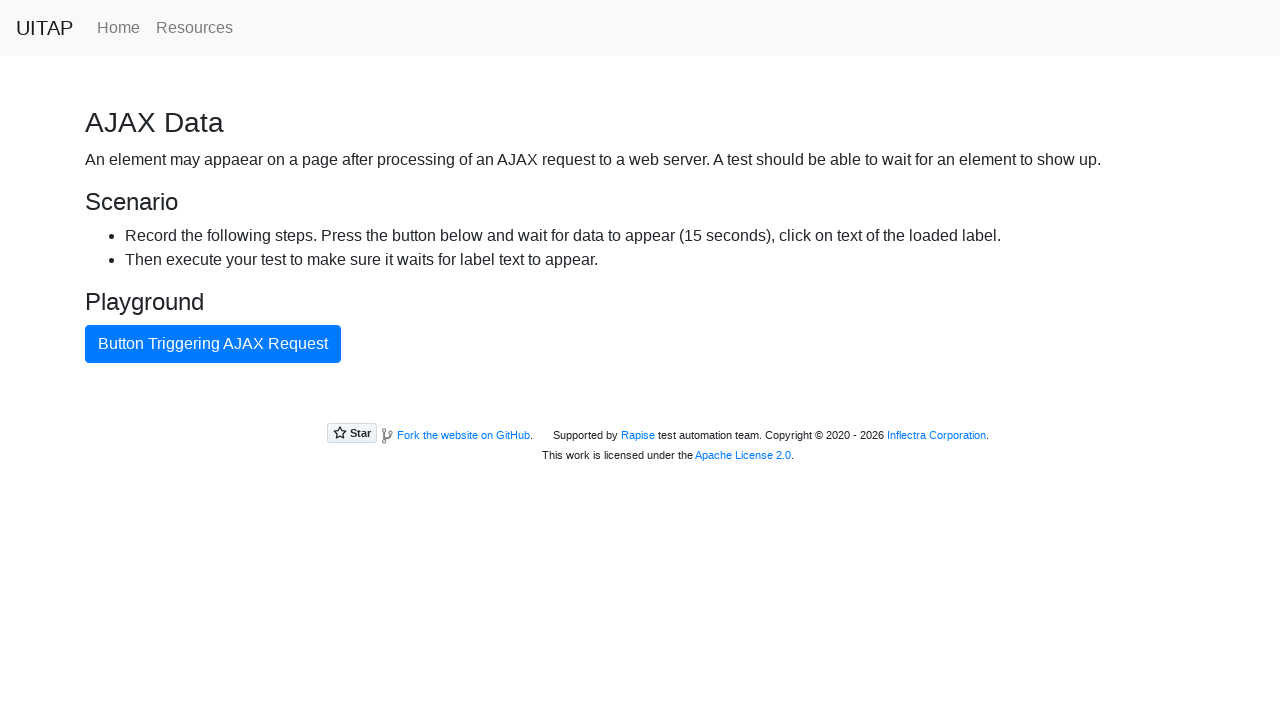

Clicked AJAX button to trigger dynamic content load at (213, 344) on #ajaxButton
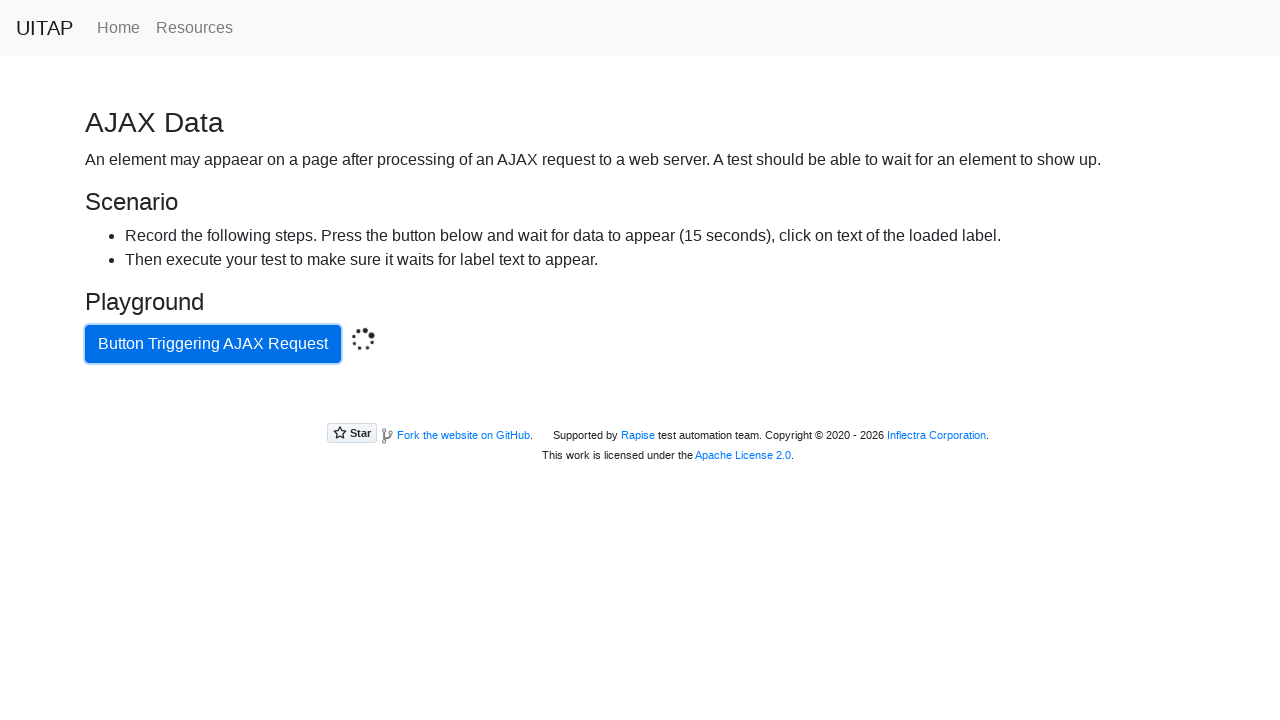

Waited for AJAX content to load (success message appeared)
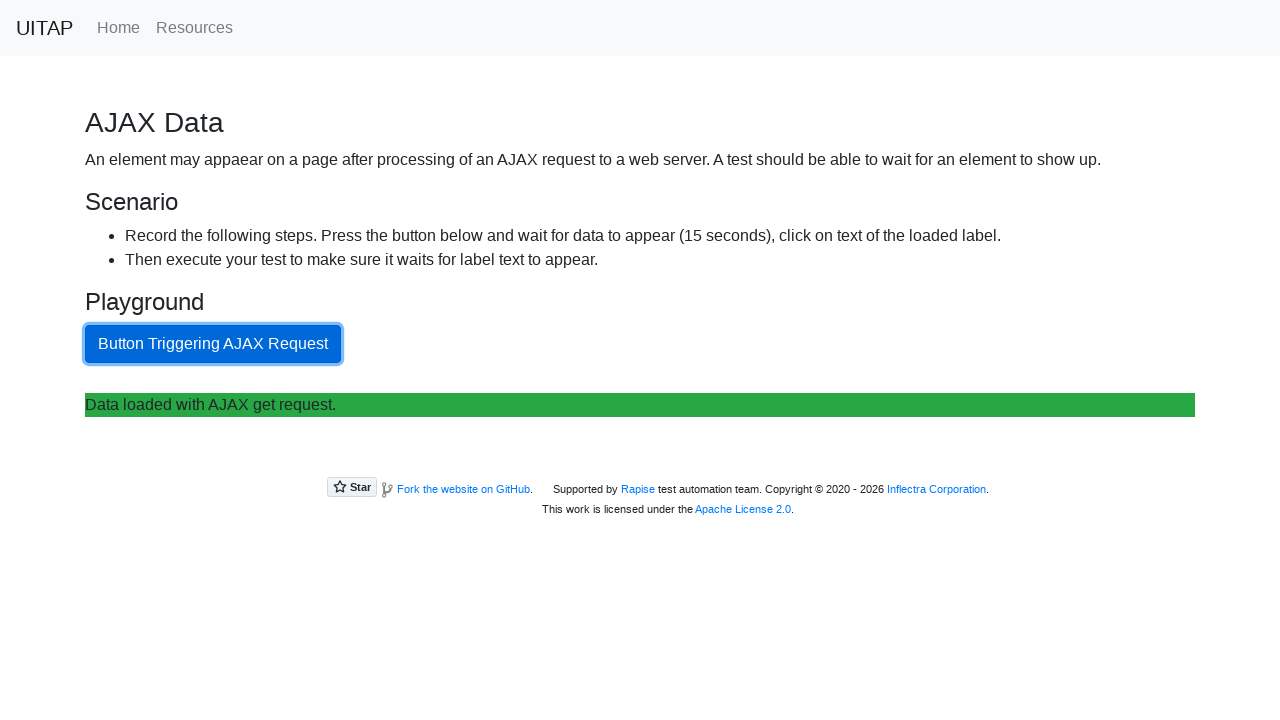

Verified AJAX response contains expected message 'Data loaded with AJAX get request.'
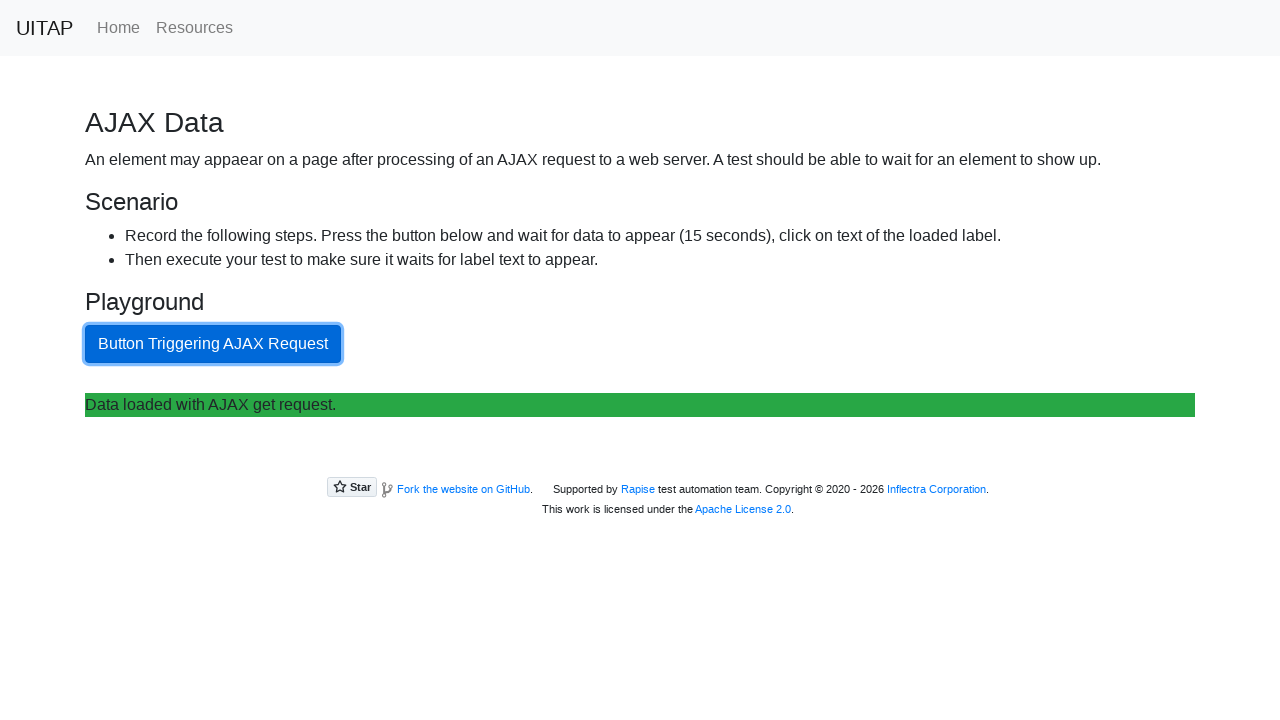

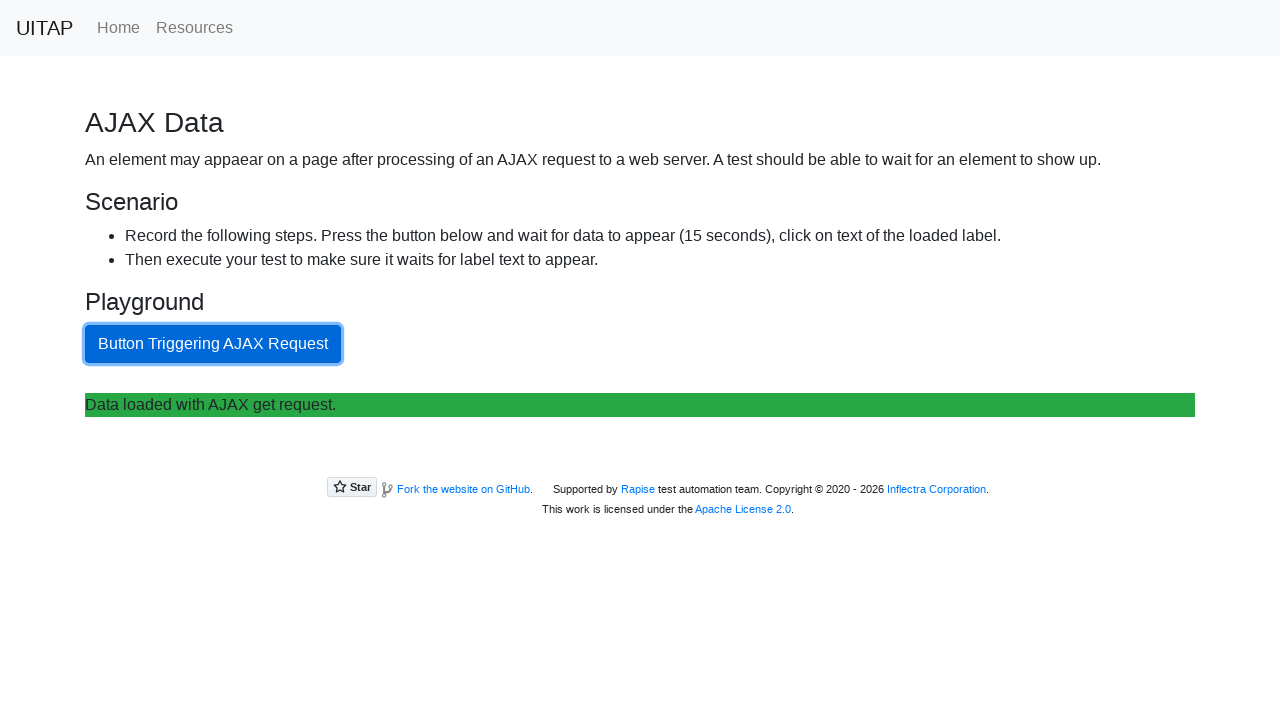